Tests flight booking flow on BlazeDemo by selecting origin and destination cities, clicking Find Flights, and verifying the flights list is displayed with correct header.

Starting URL: https://blazedemo.com

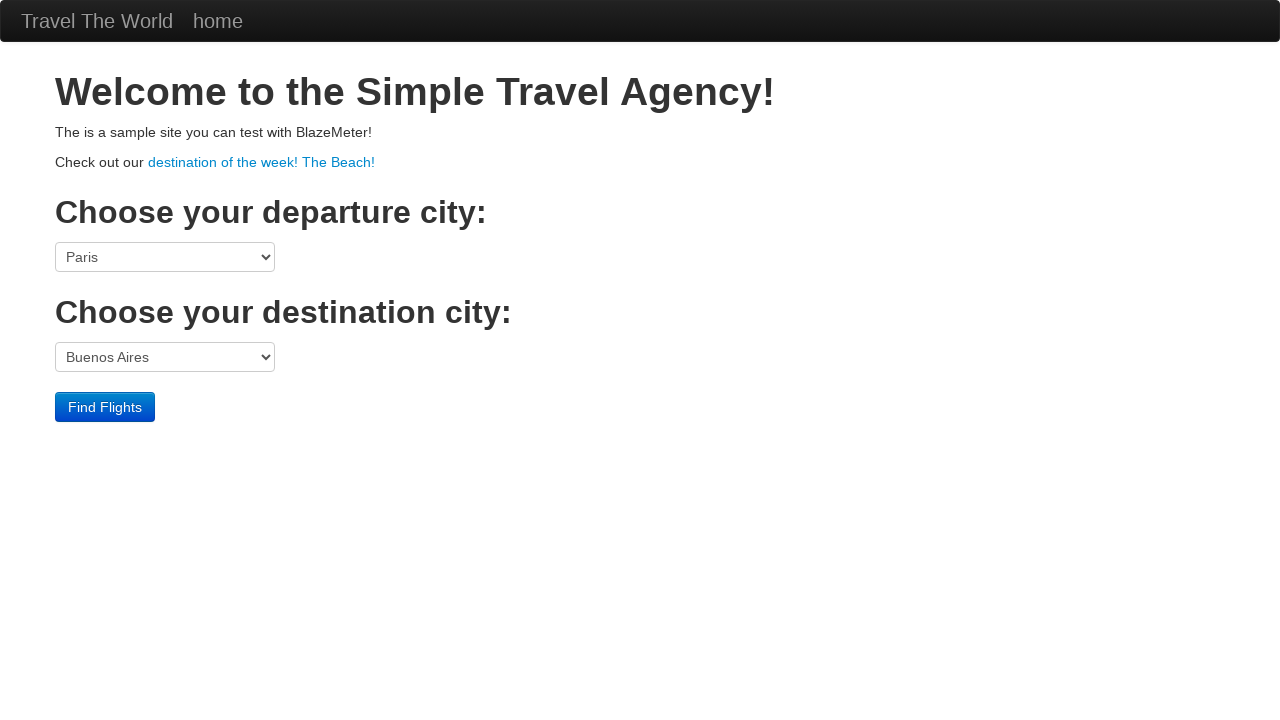

Selected Paris as departure city on select[name='fromPort']
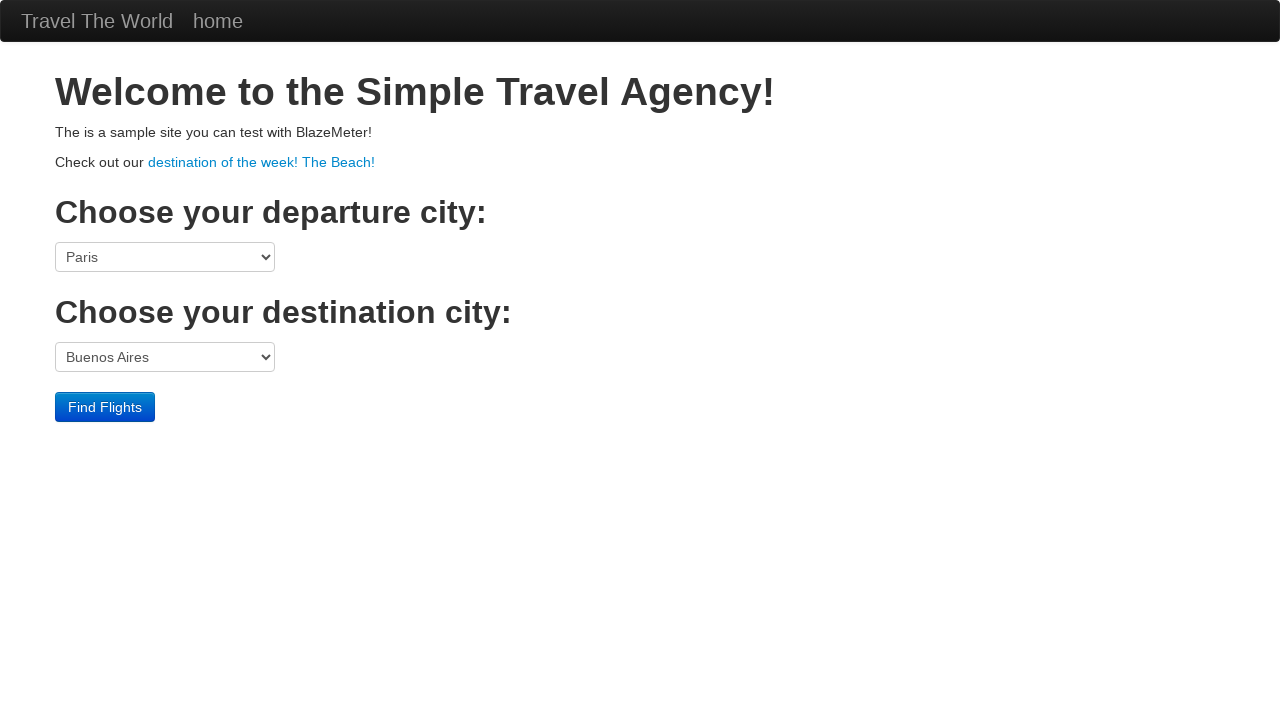

Selected London as destination city on select[name='toPort']
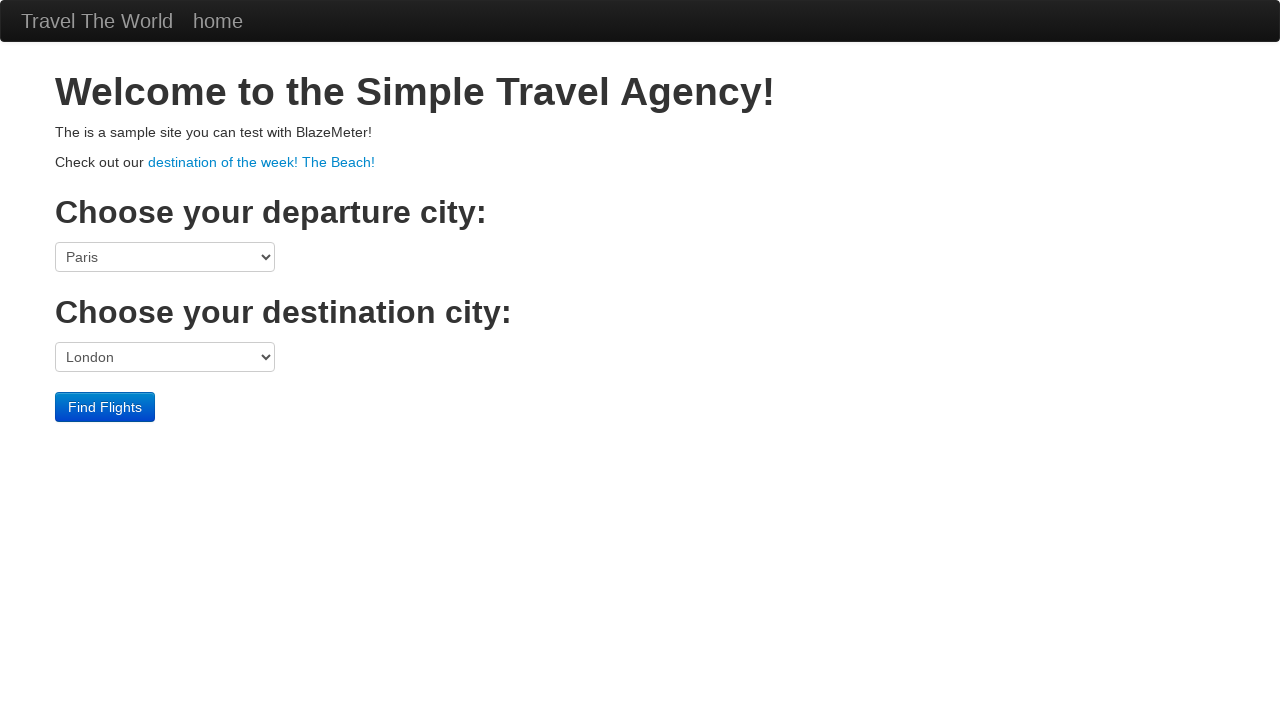

Clicked Find Flights button at (105, 407) on input[type='submit']
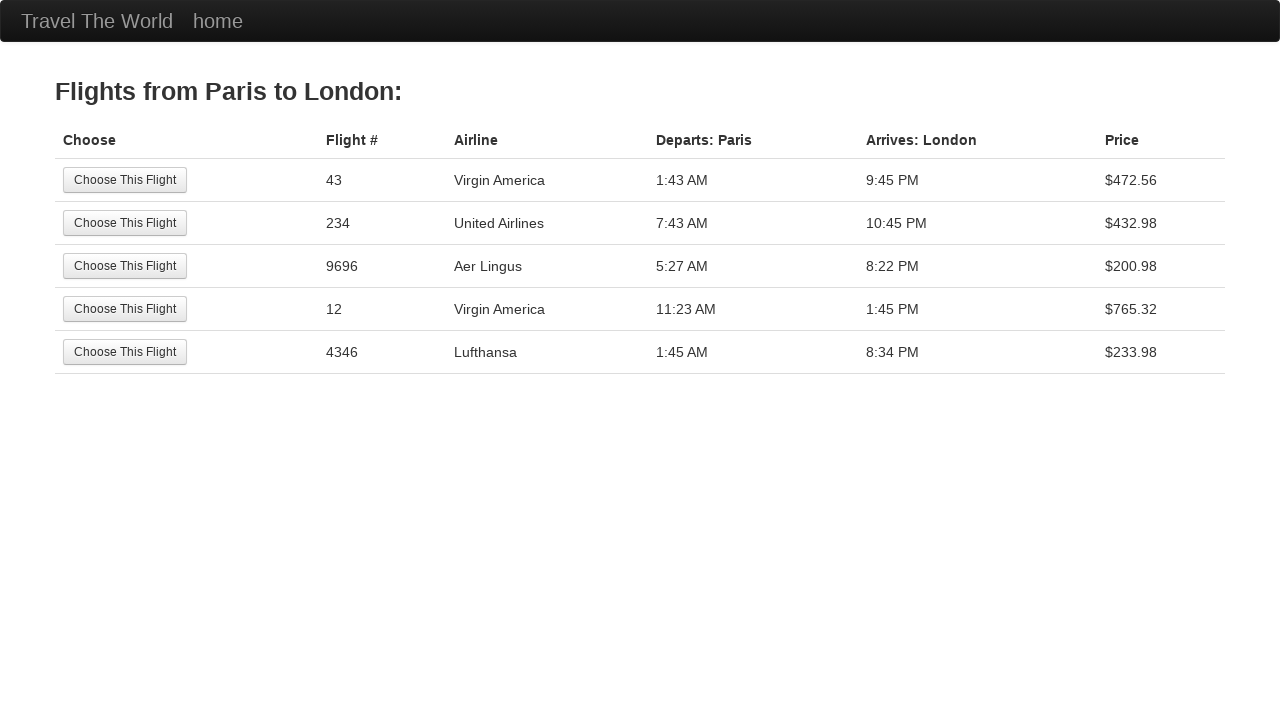

Flights list page loaded with header visible
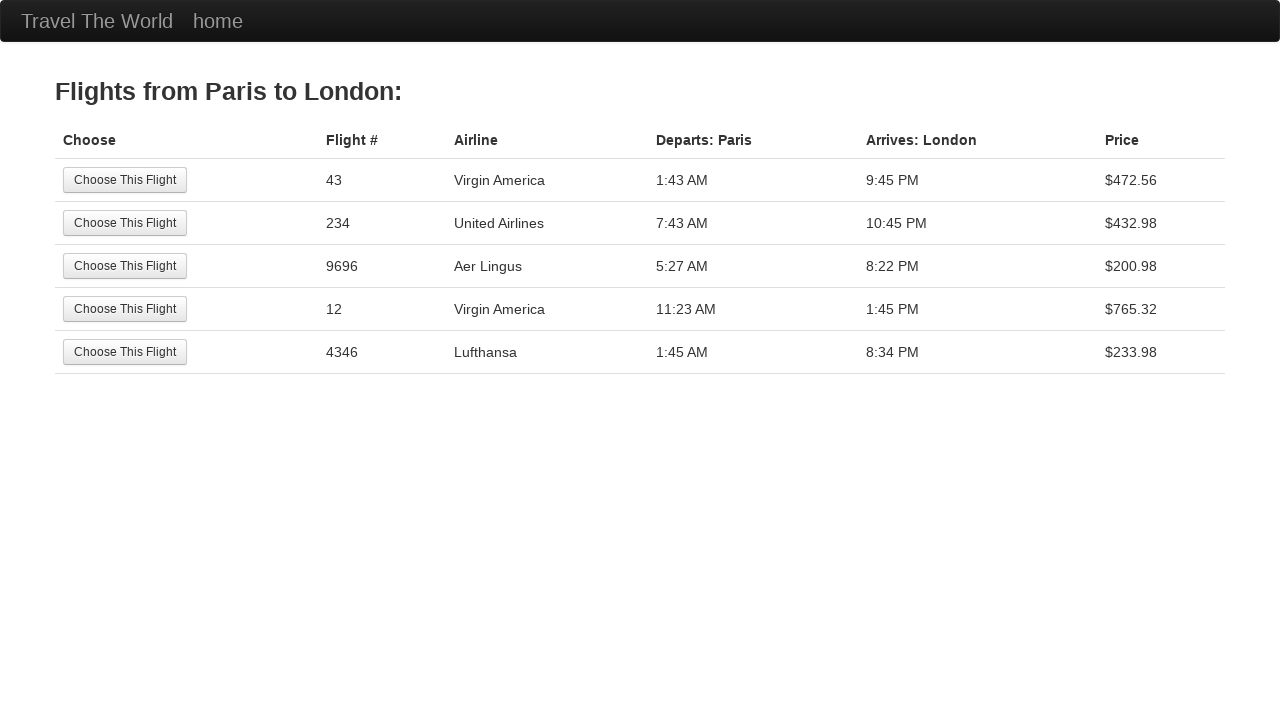

Retrieved header text: Flights from Paris to London: 
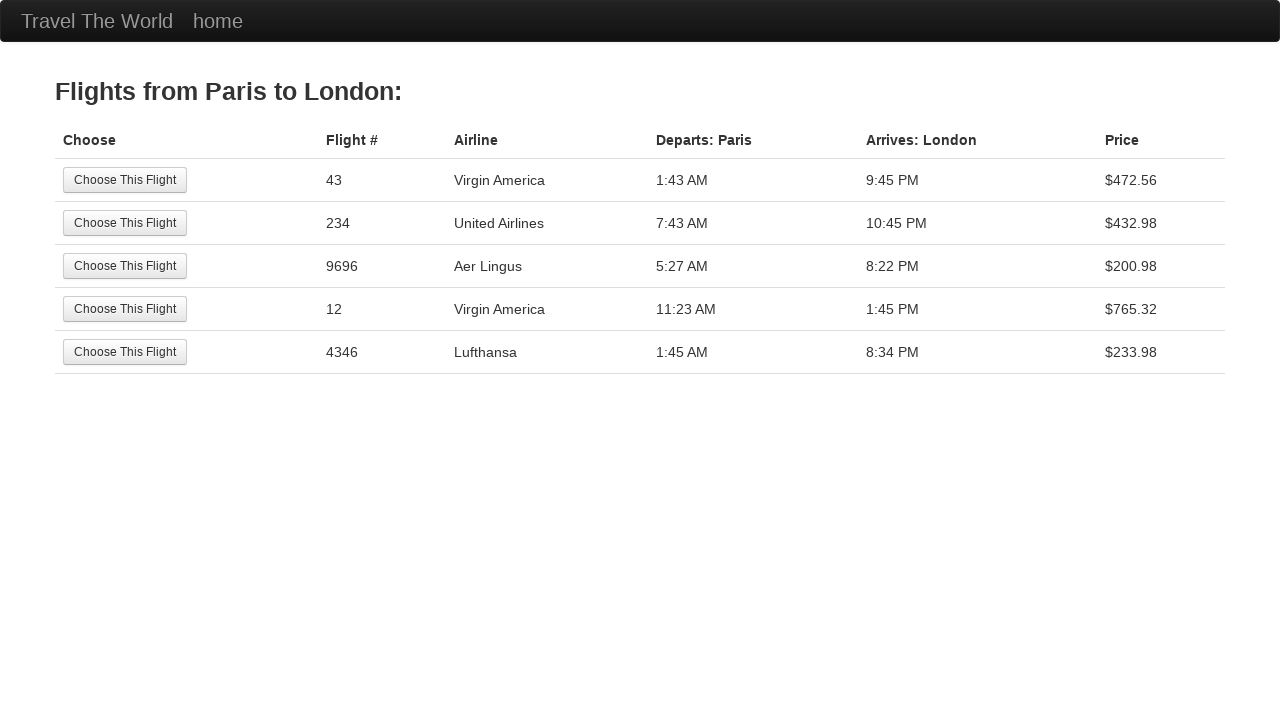

Verified header contains 'Flights from Paris to London:'
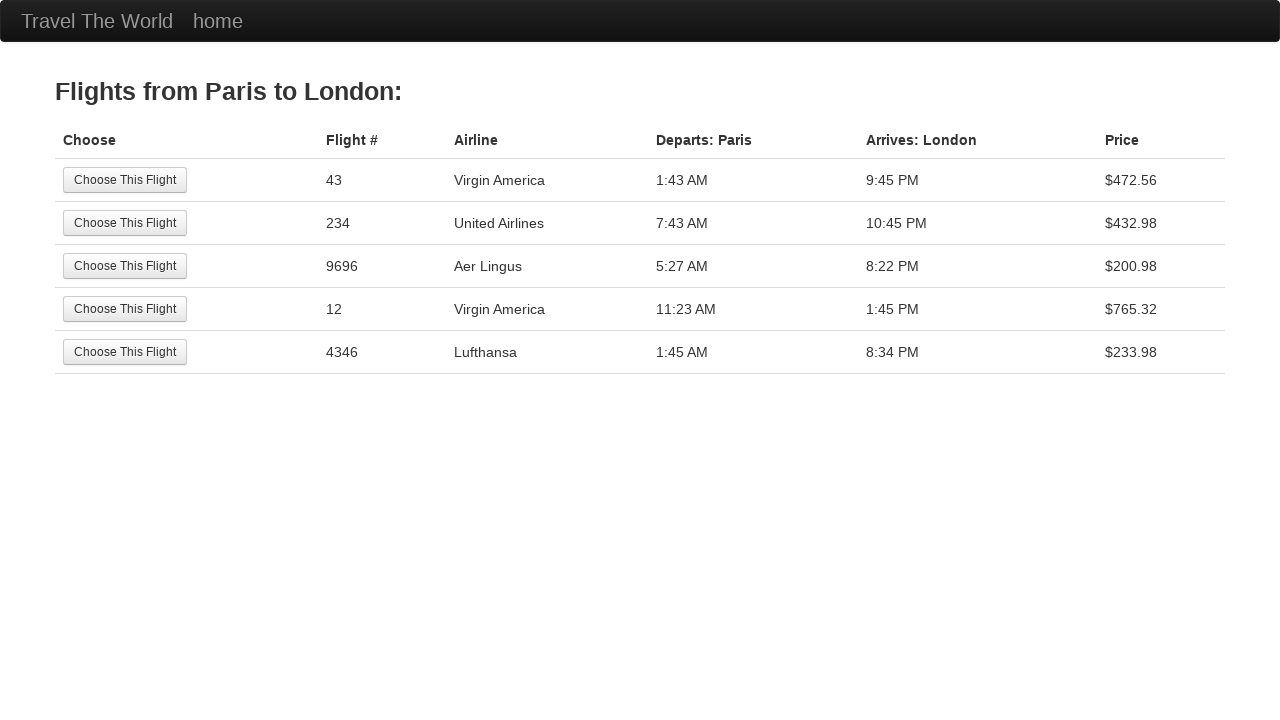

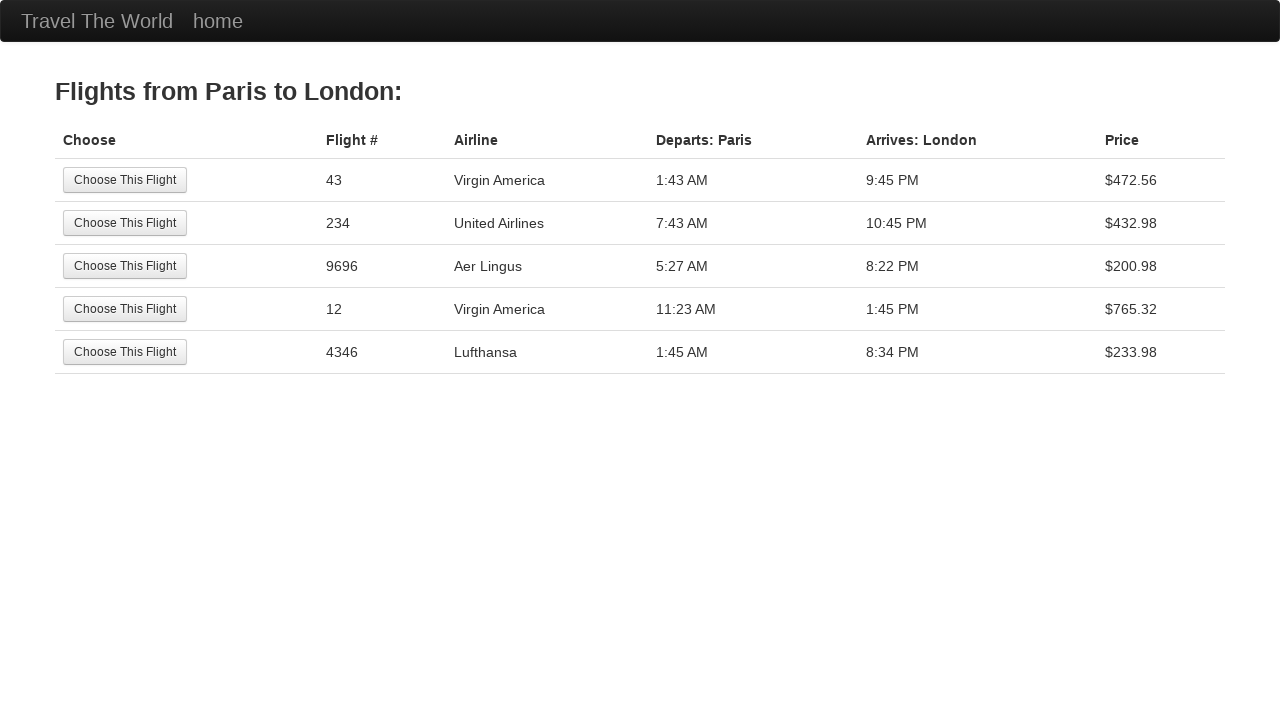